Tests various explicit wait conditions by clicking buttons that enable elements, select checkboxes, and change text dynamically

Starting URL: https://syntaxprojects.com/synchronization-explicit-wait.php

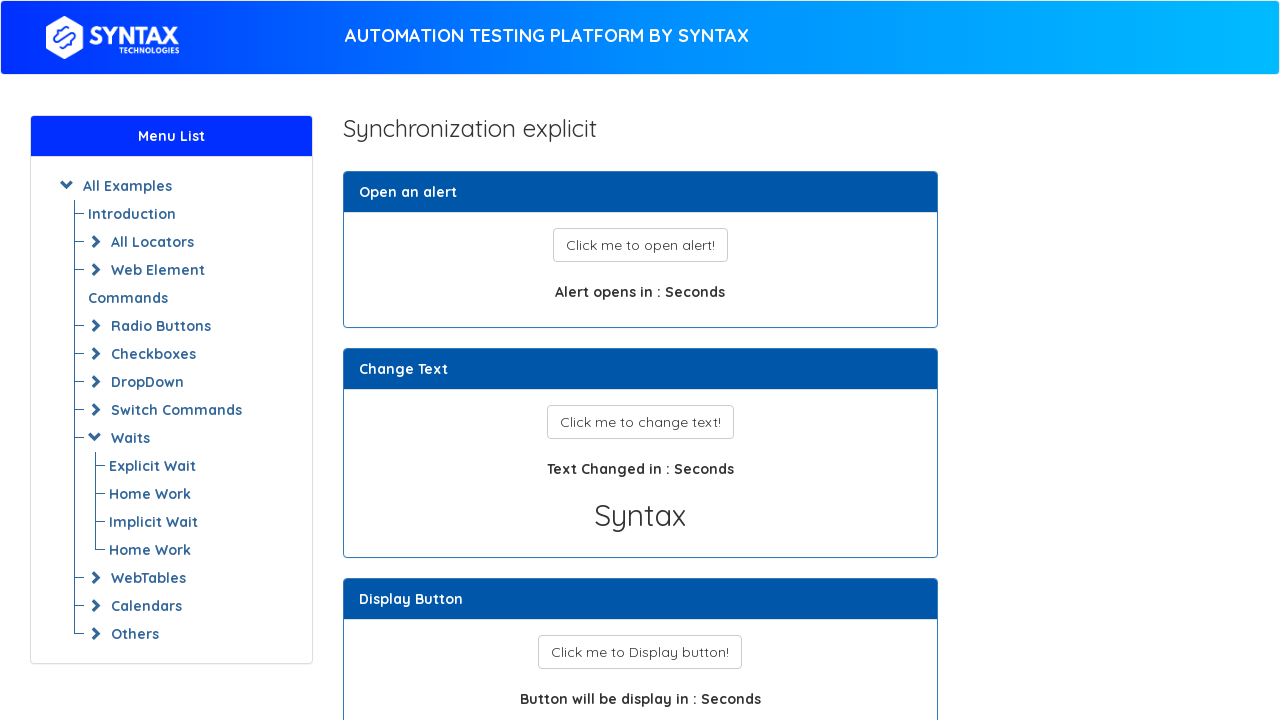

Clicked enable button to enable another button at (640, 361) on #enable_button
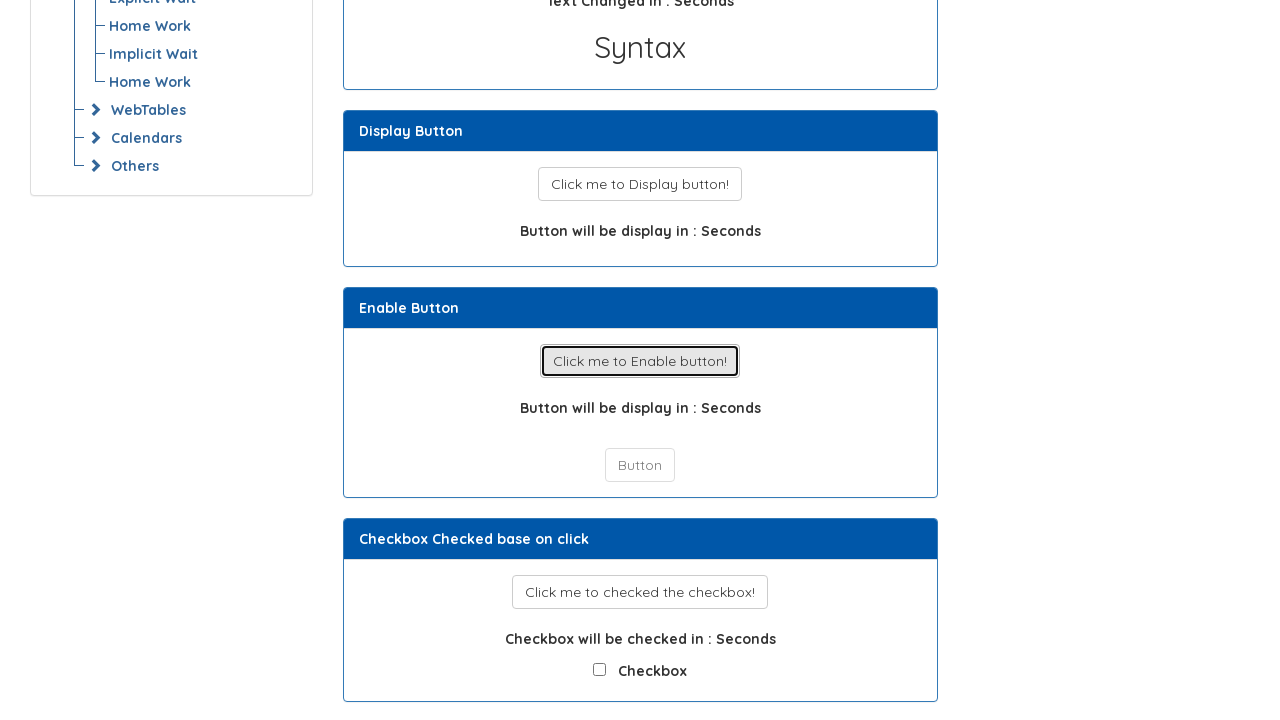

Waited for button to be attached to DOM
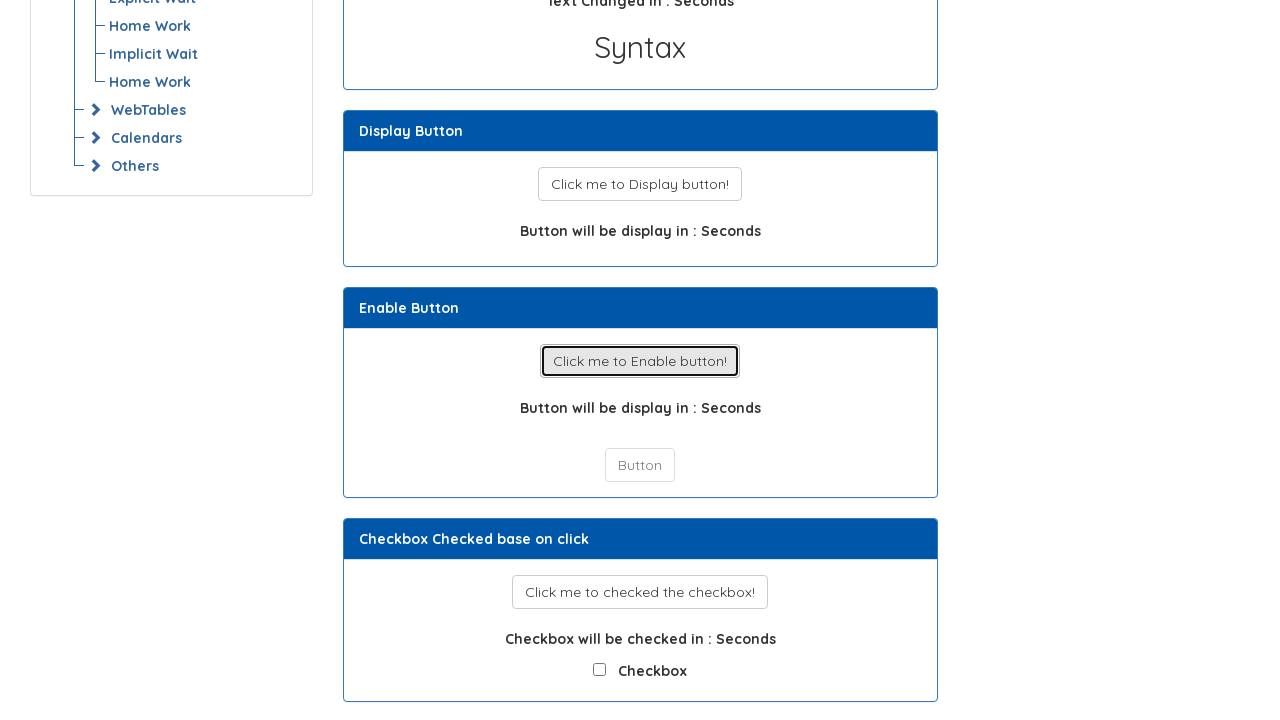

Clicked the enabled button at (619, 18) on xpath=//button[text()='Button']
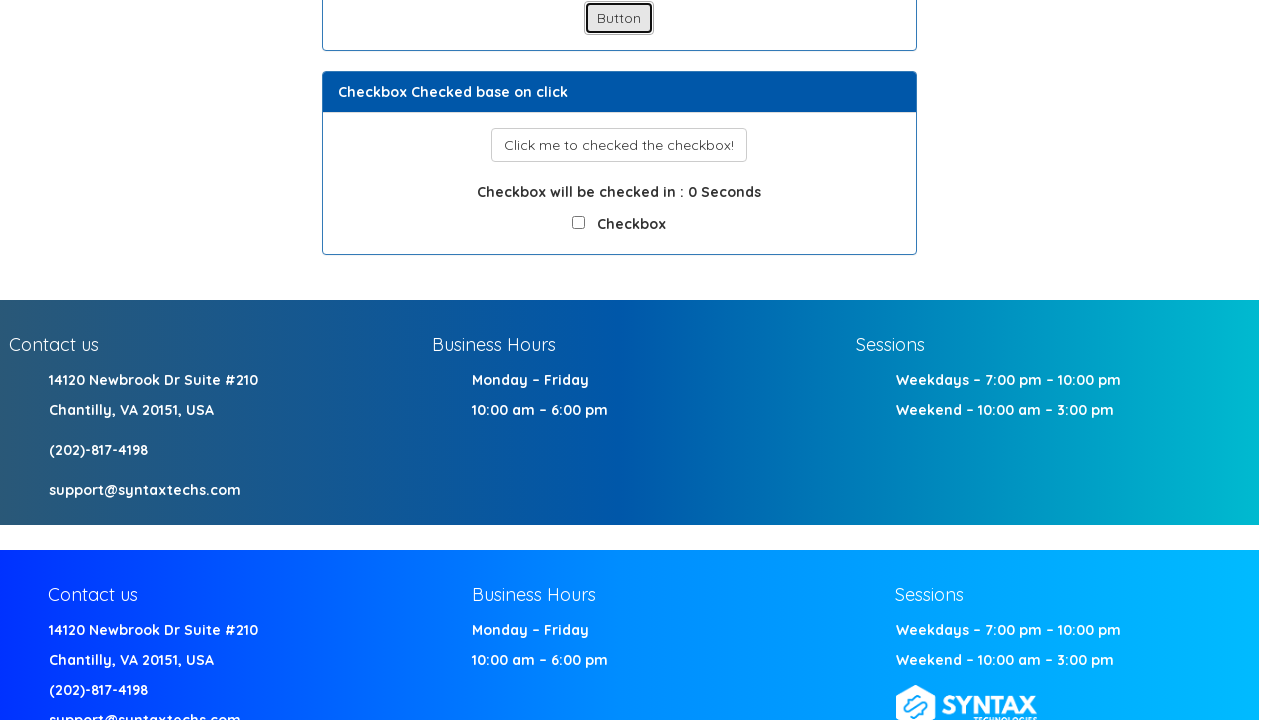

Clicked checkbox button to select checkbox at (619, 145) on #checkbox_button
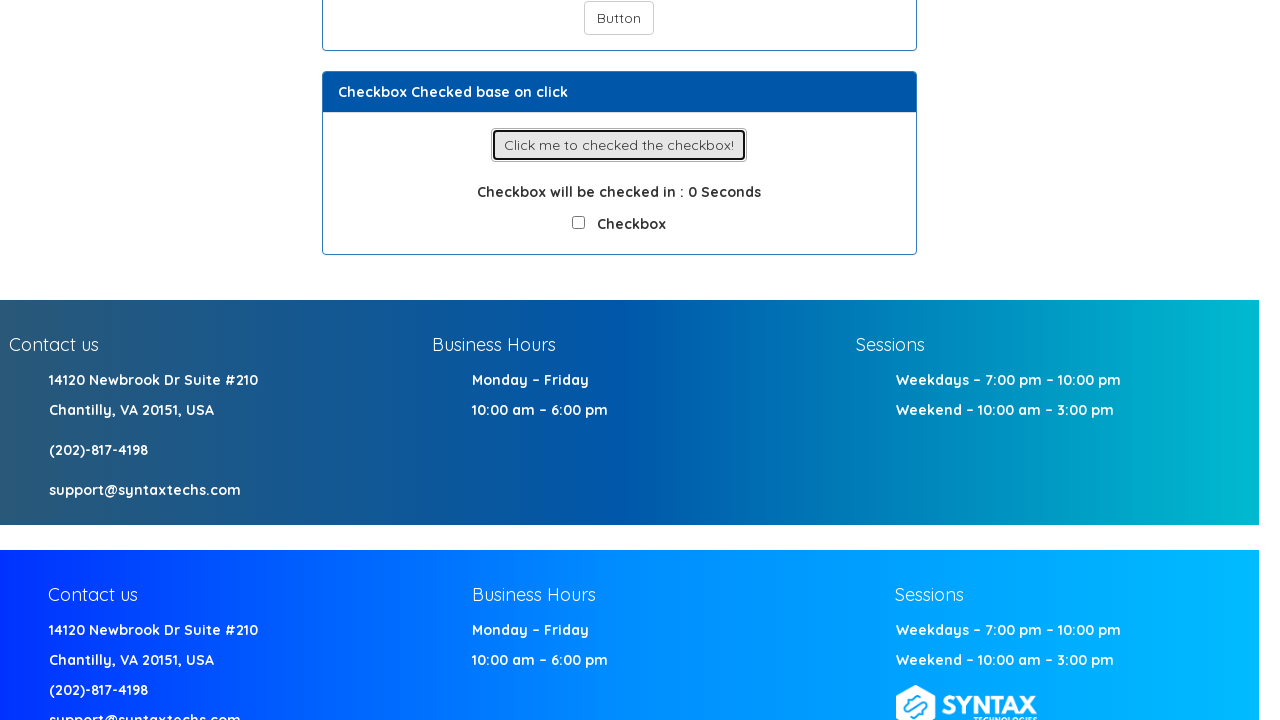

Waited for checkbox to be checked
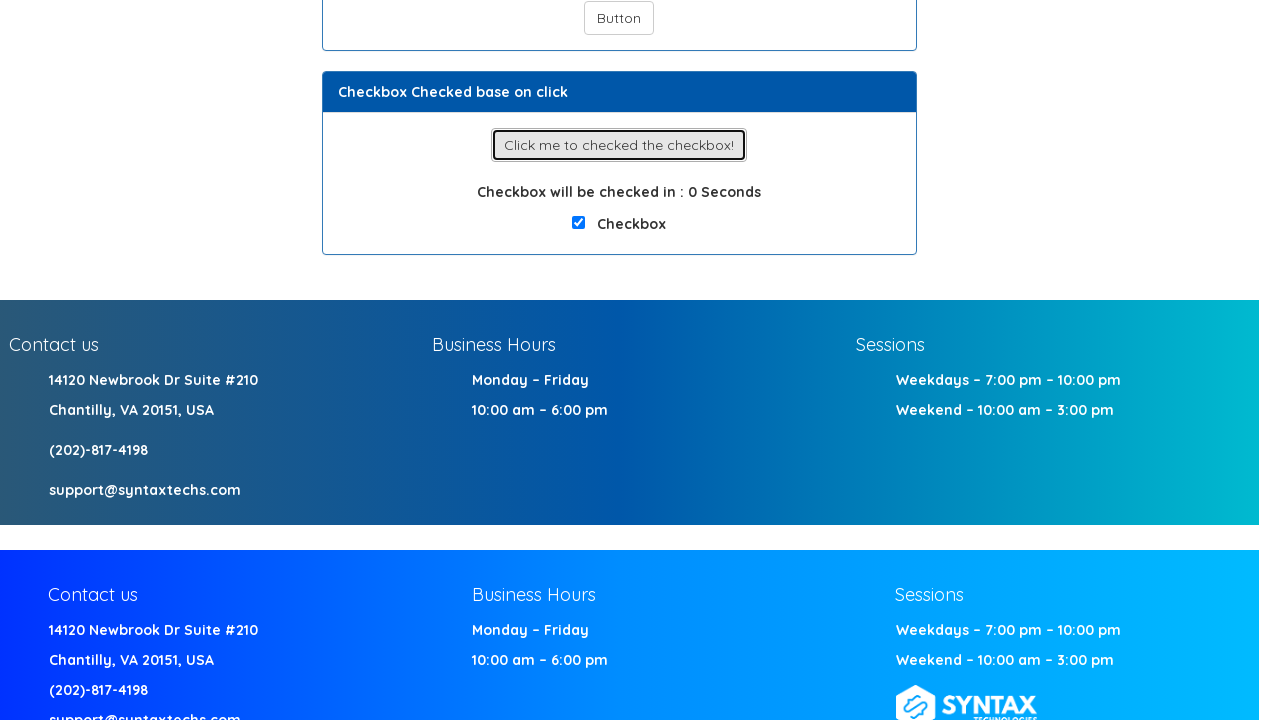

Clicked button to change text at (619, 361) on #changetext_button
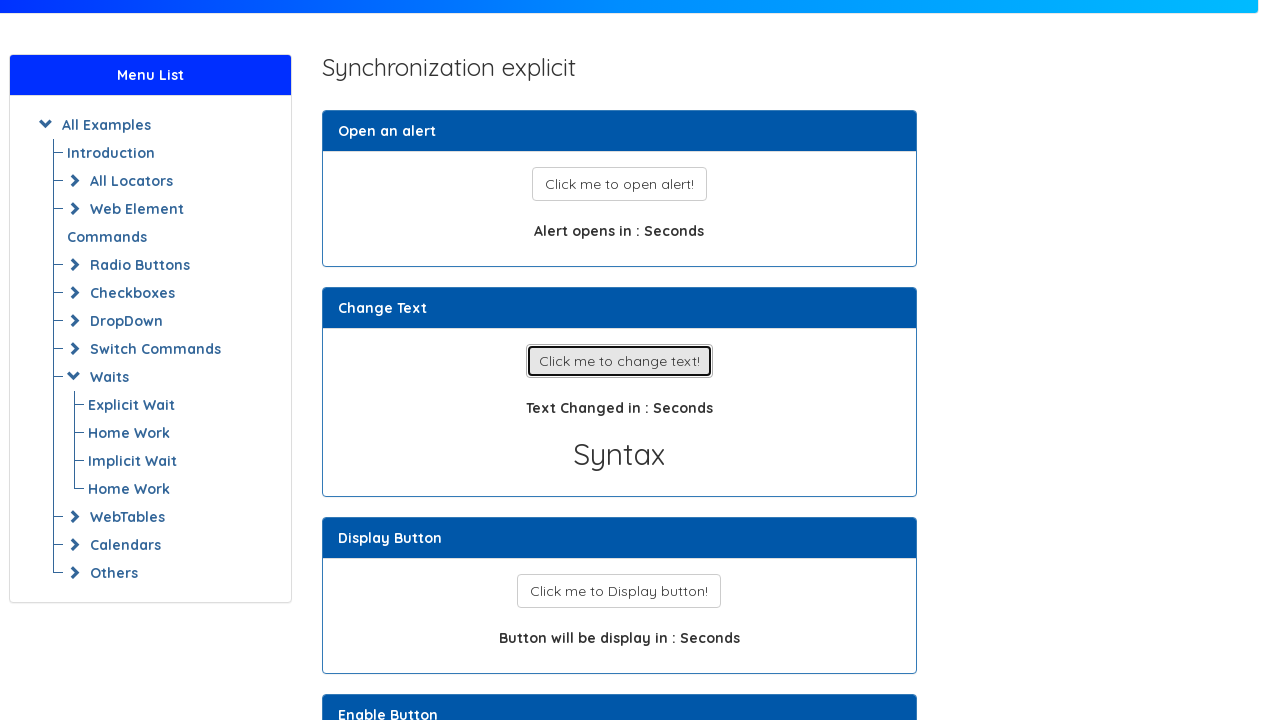

Waited for heading text to change to 'Ssyntaxtechs'
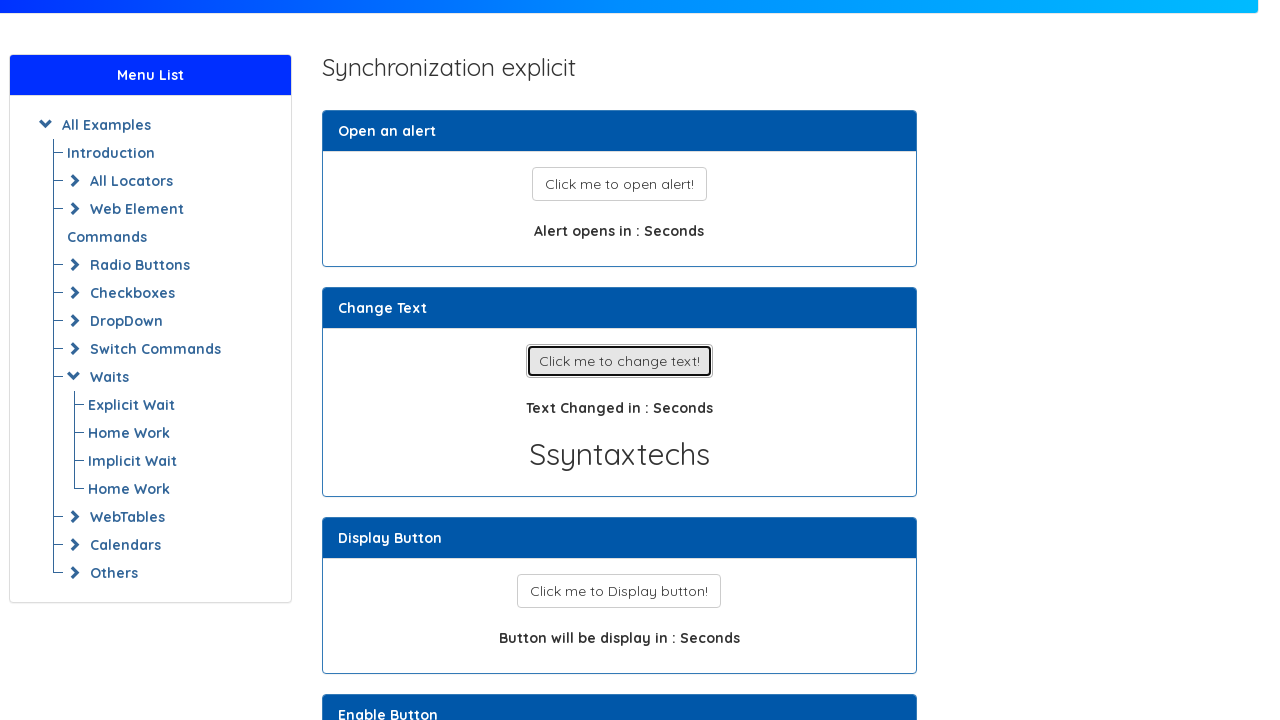

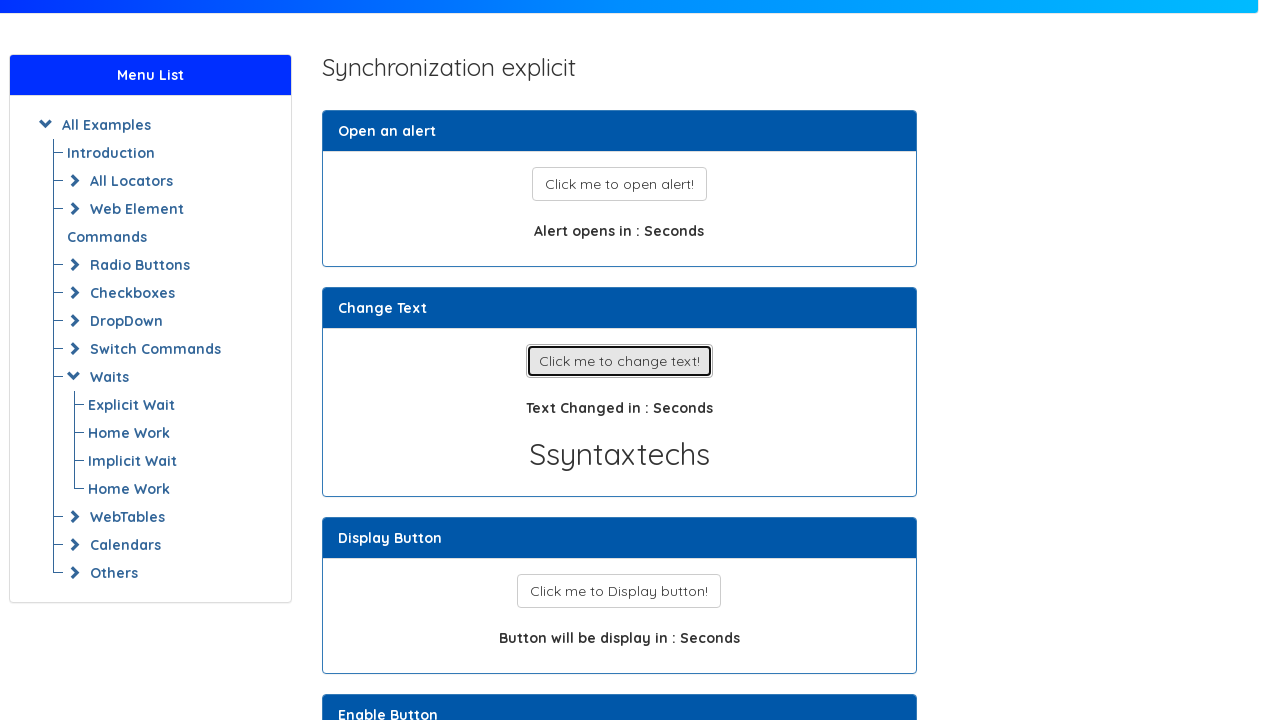